Simple navigation test that opens the OTUS education platform homepage

Starting URL: https://otus.ru

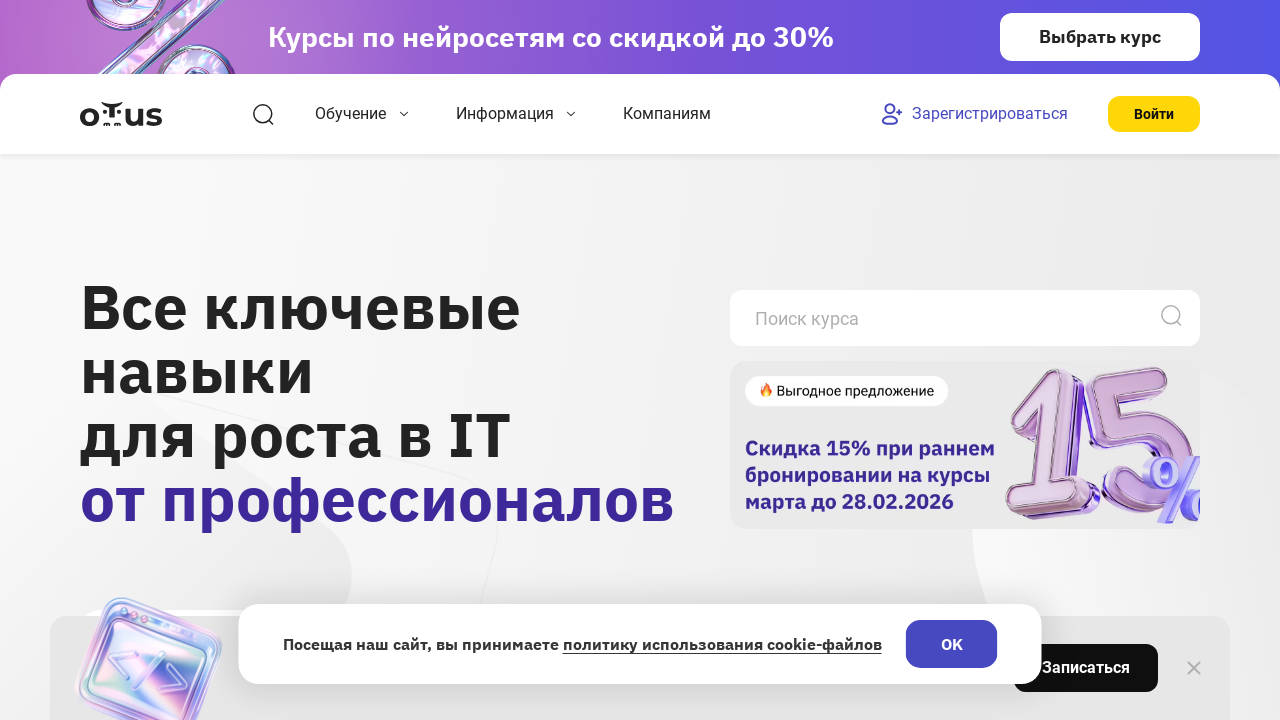

Waited for page to load with networkidle state - OTUS homepage fully loaded
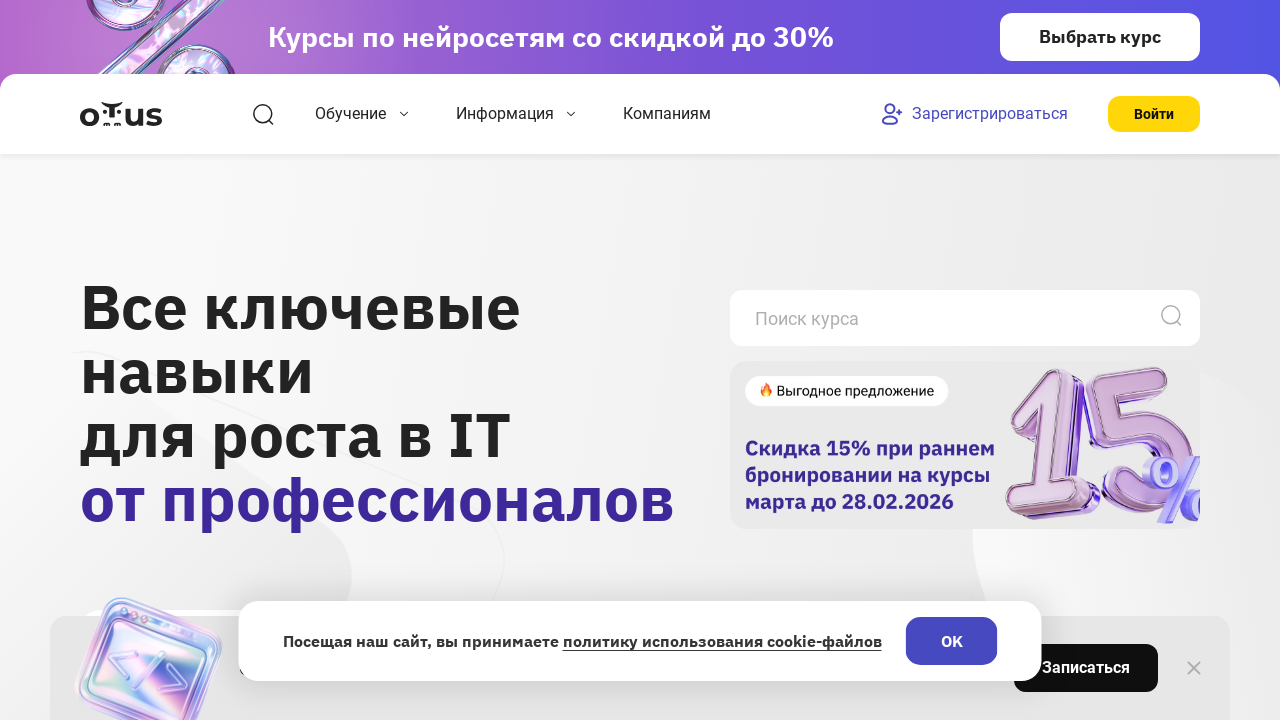

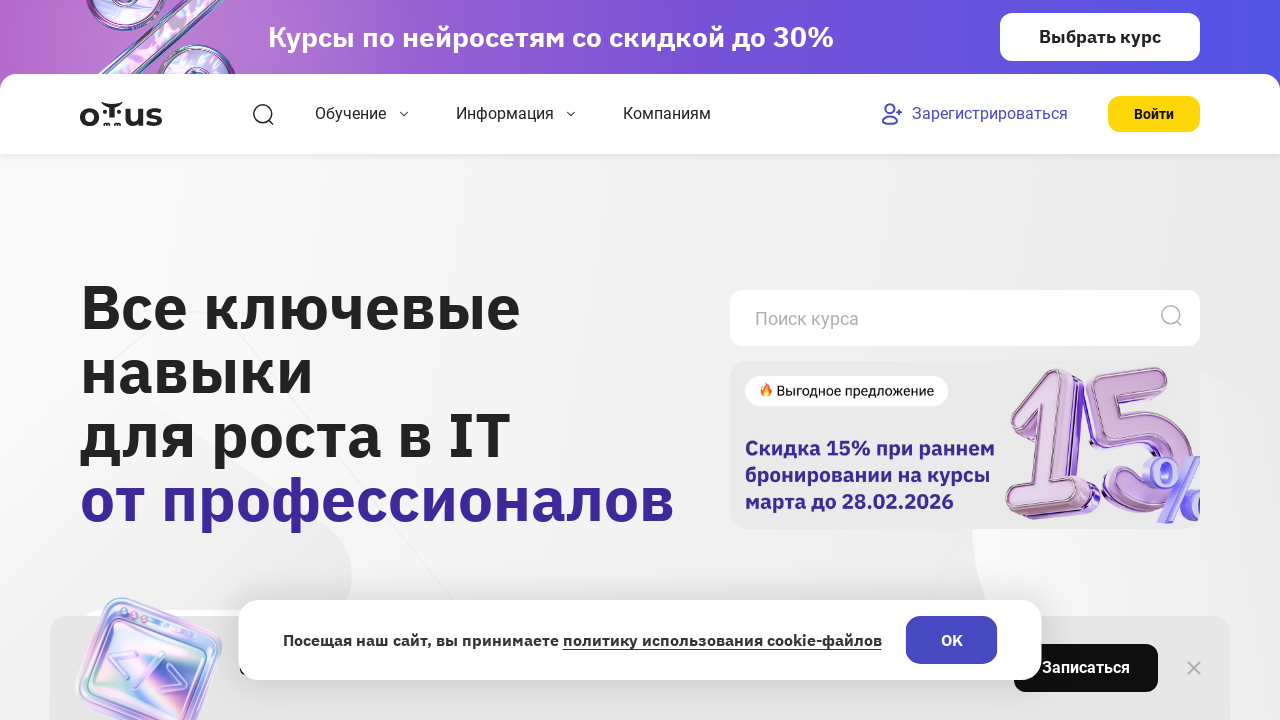